Tests creating a new card/list on the Kanban board by clicking the add list button, filling in a name, and submitting

Starting URL: https://kanban-dusky-five.vercel.app/

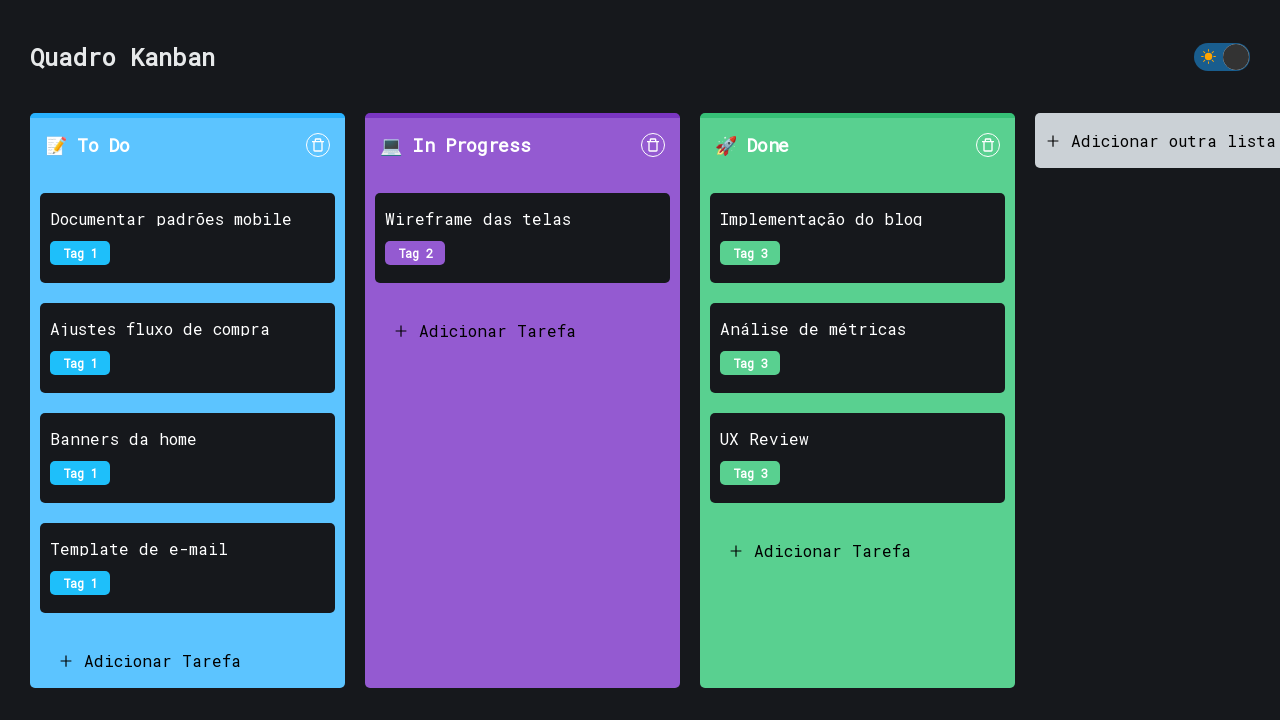

Clicked 'Adicionar outra lista' button to add a new list at (1174, 140) on .custom-input >> internal:text="Adicionar outra lista"i
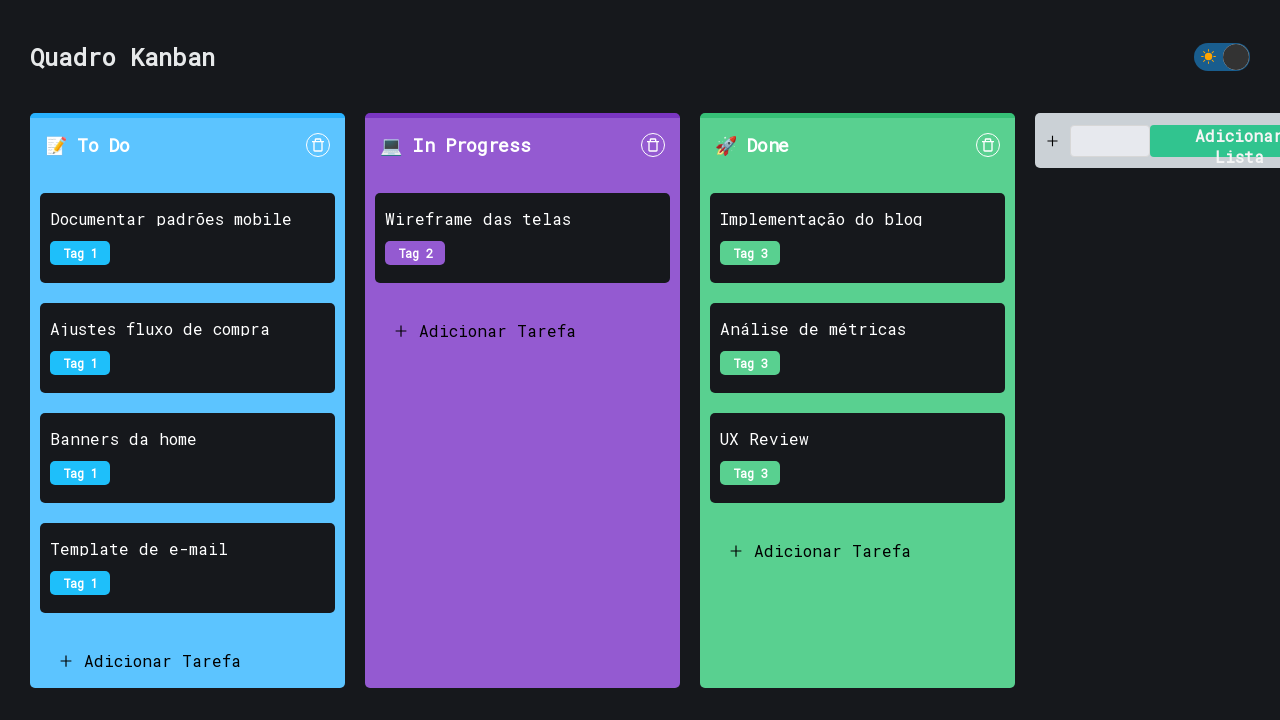

Filled in list name with 'TestCard' on internal:role=textbox
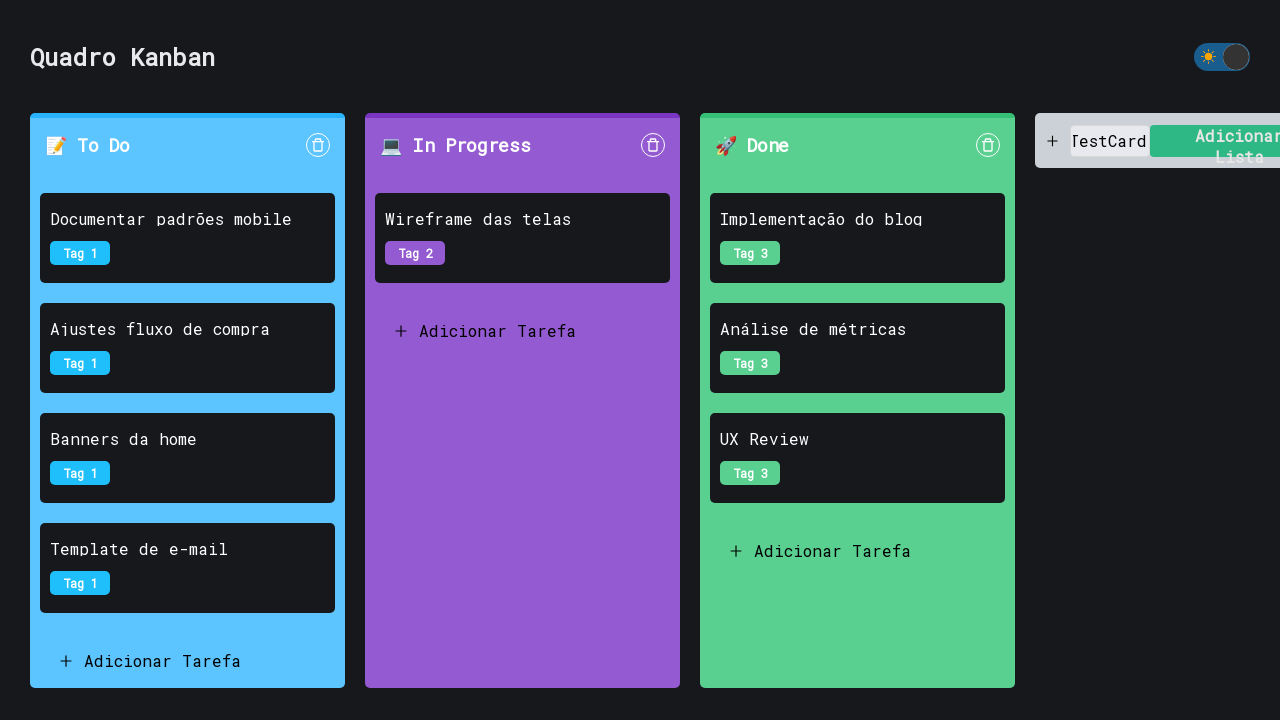

Clicked submit button to create the new list at (1191, 140) on .custom-input .btn
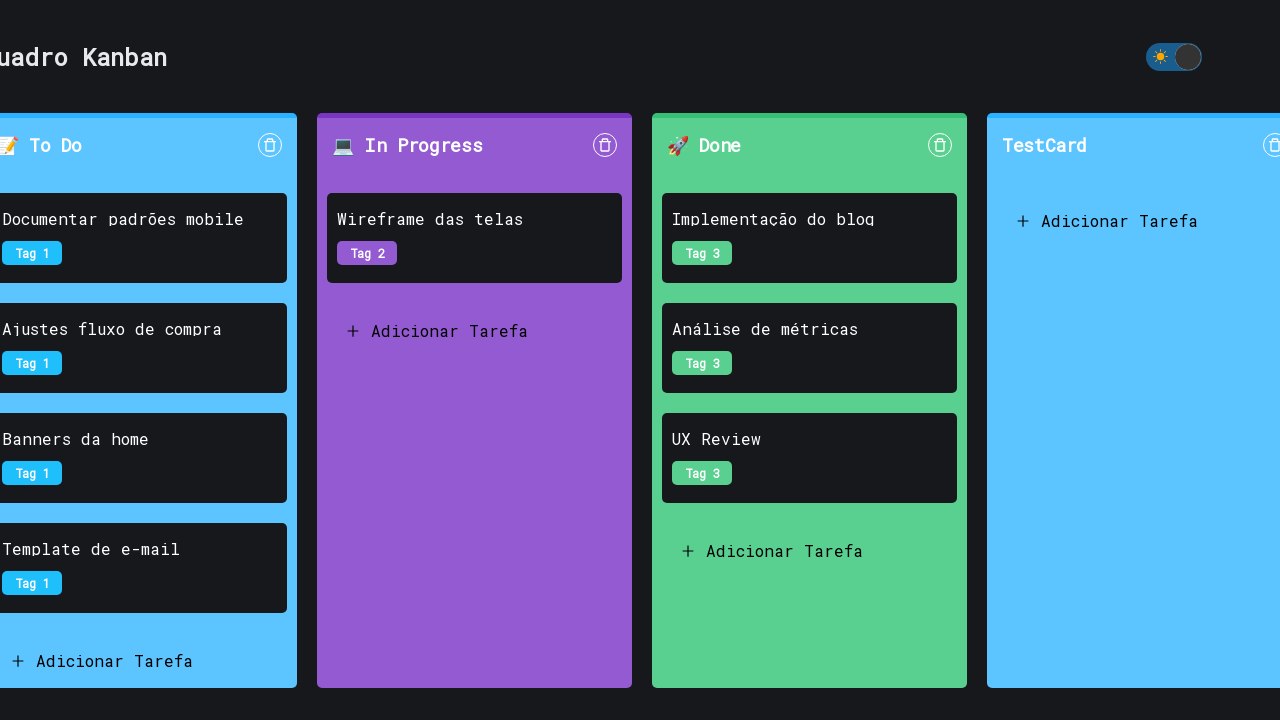

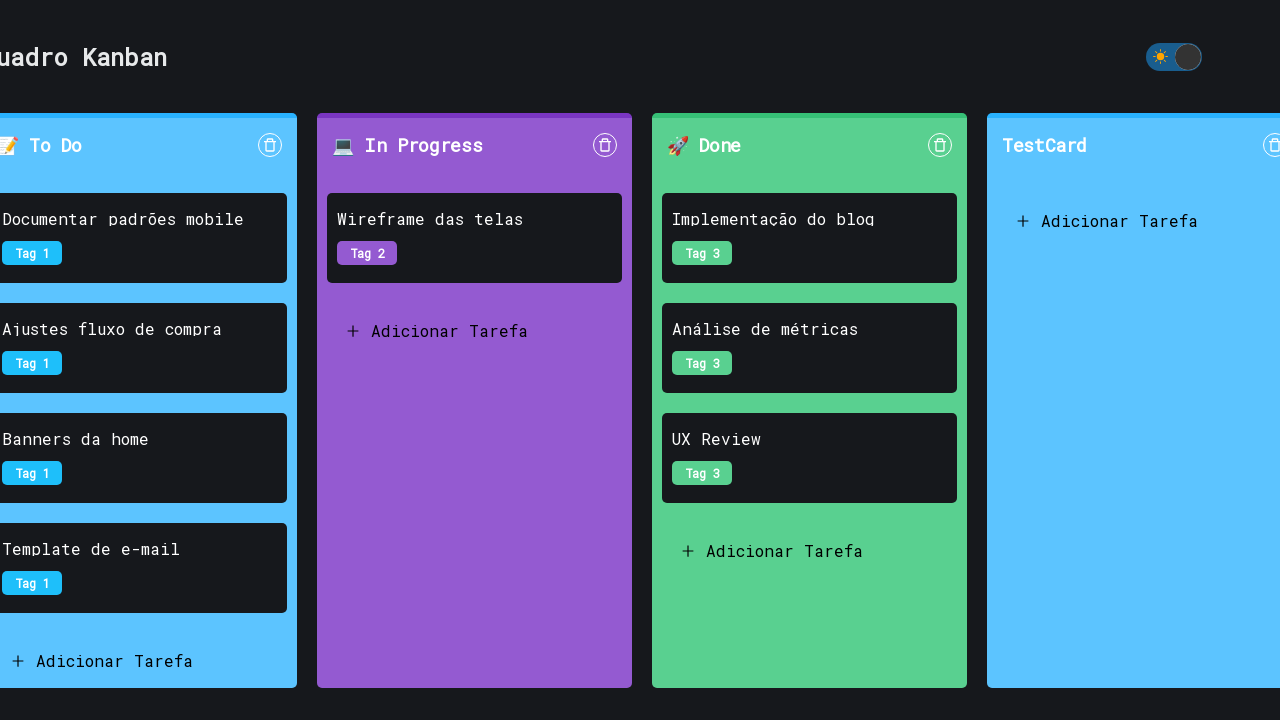